Tests dropdown selection functionality by selecting an option from a select menu

Starting URL: https://demoqa.com/select-menu

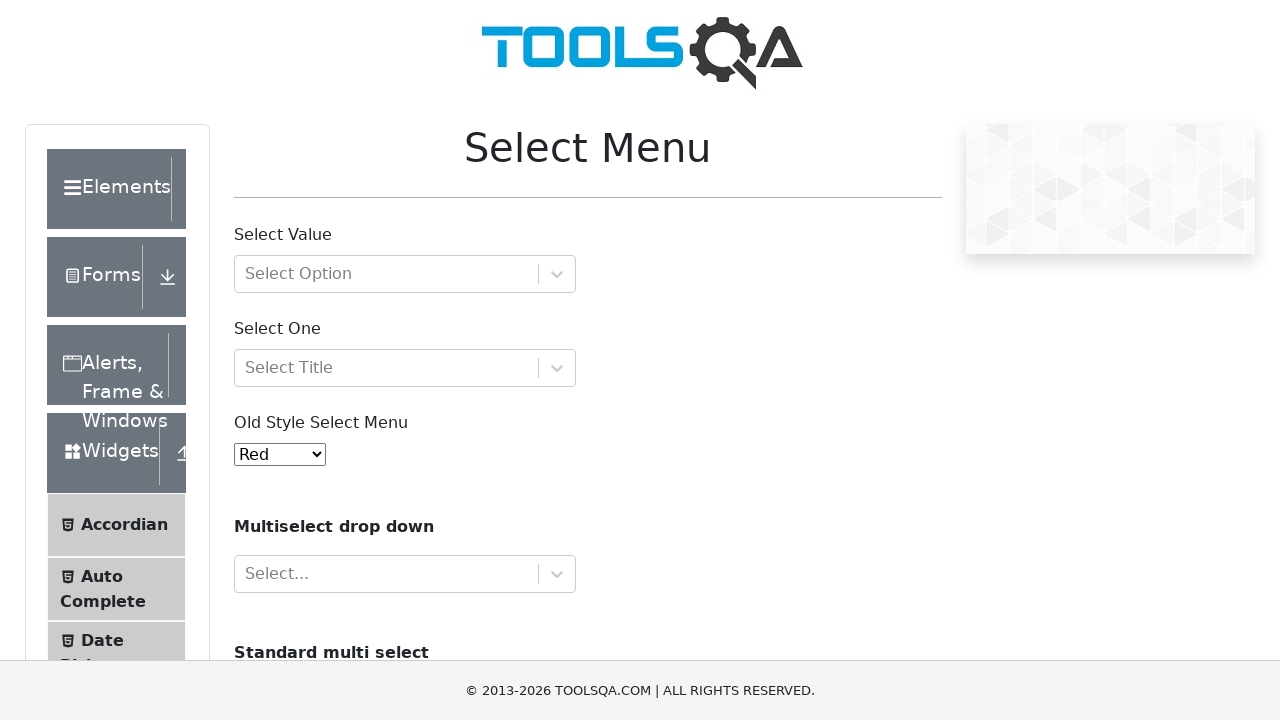

Located the dropdown select element with id 'oldSelectMenu'
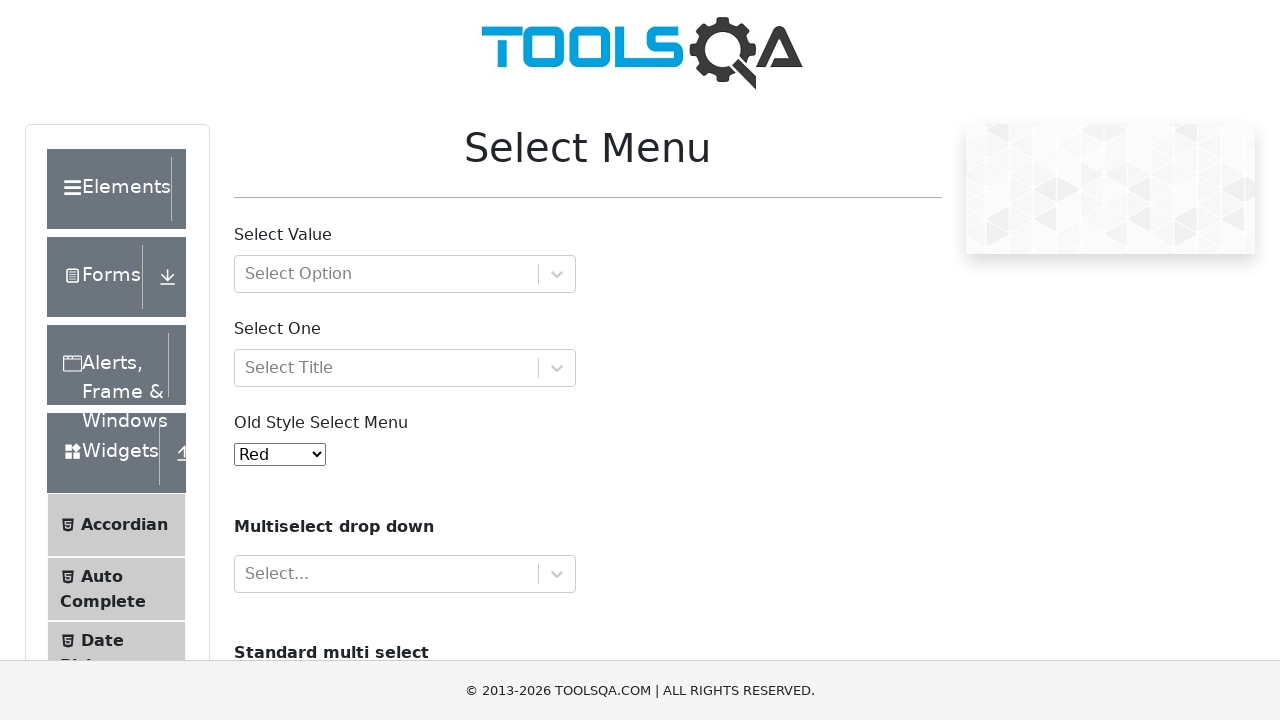

Selected 'Purple' option from the dropdown menu on select#oldSelectMenu
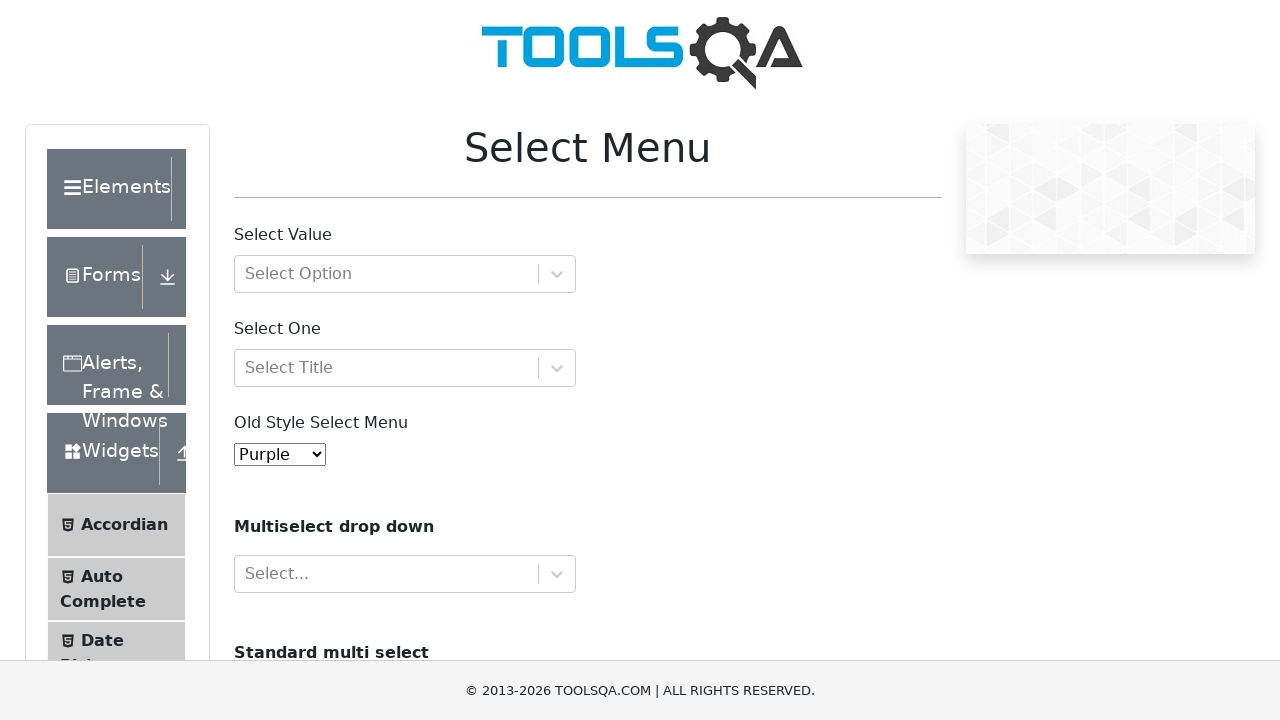

Waited 1 second to verify the selection was made
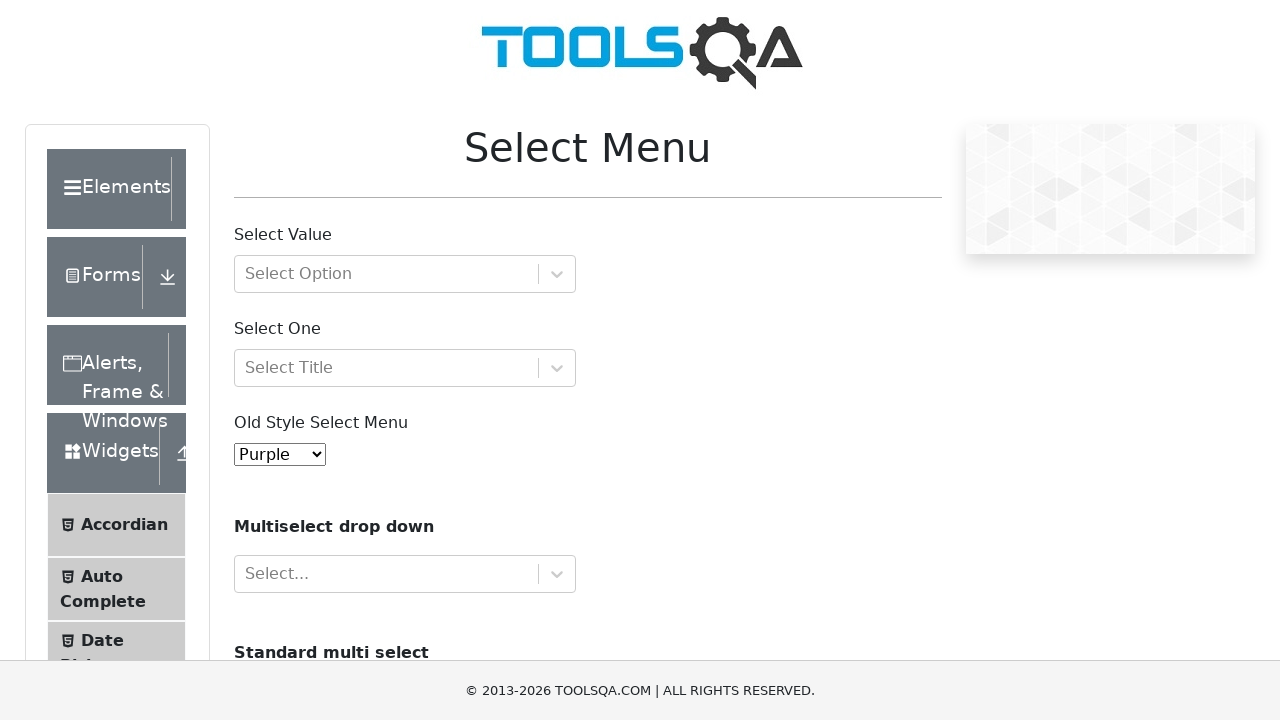

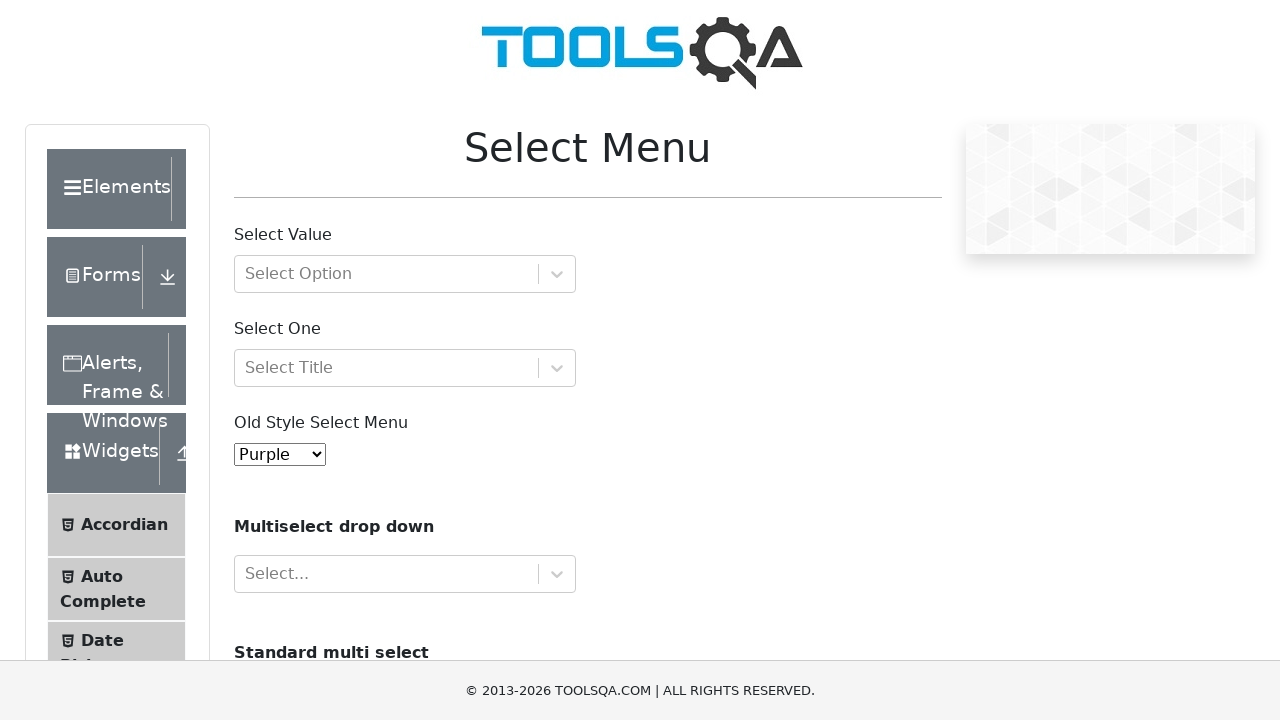